Tests navigation through the frames section of the-internet test site by clicking on the frames link and then the nested frames link

Starting URL: https://the-internet.herokuapp.com/

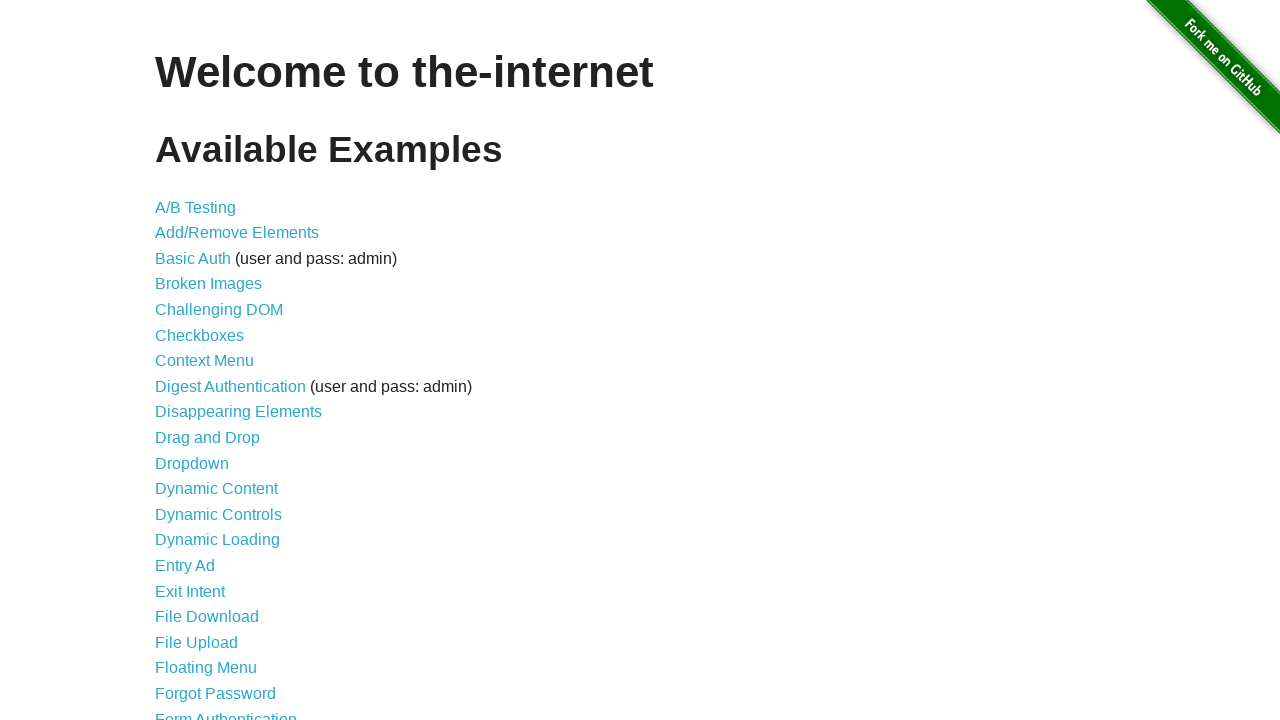

Clicked on the Frames link at (182, 361) on a[href='/frames']
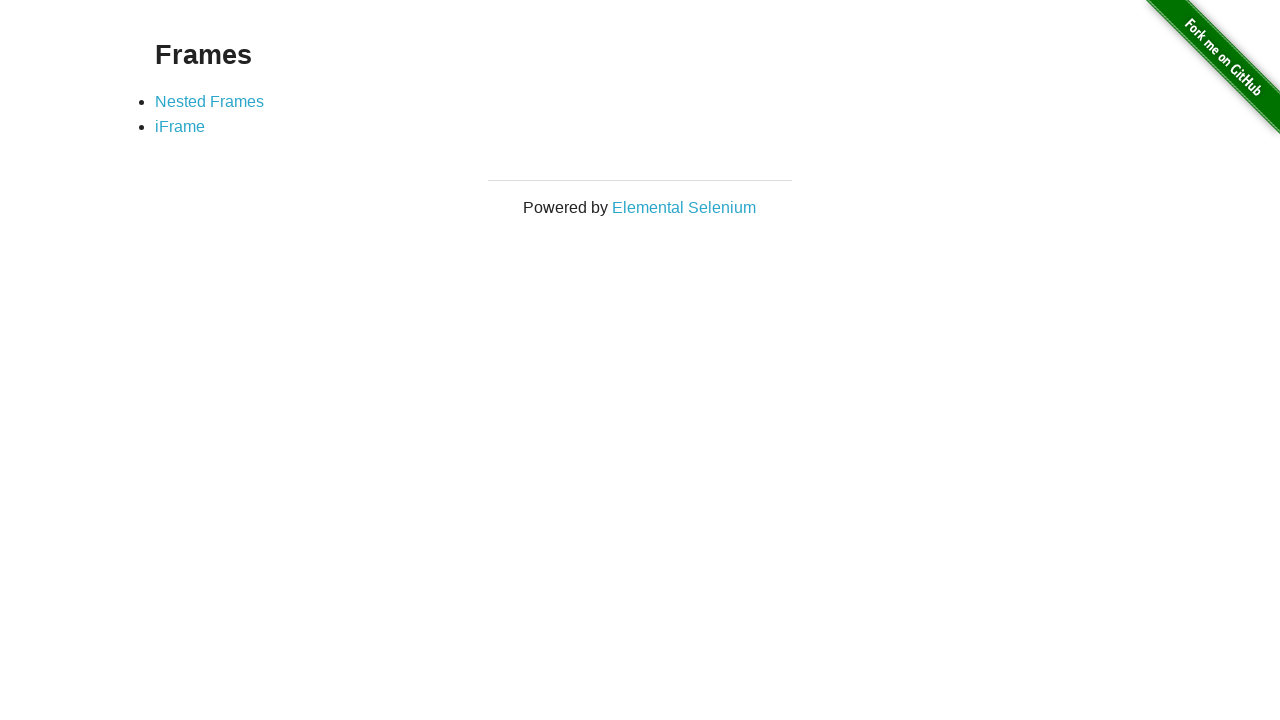

Frames page loaded
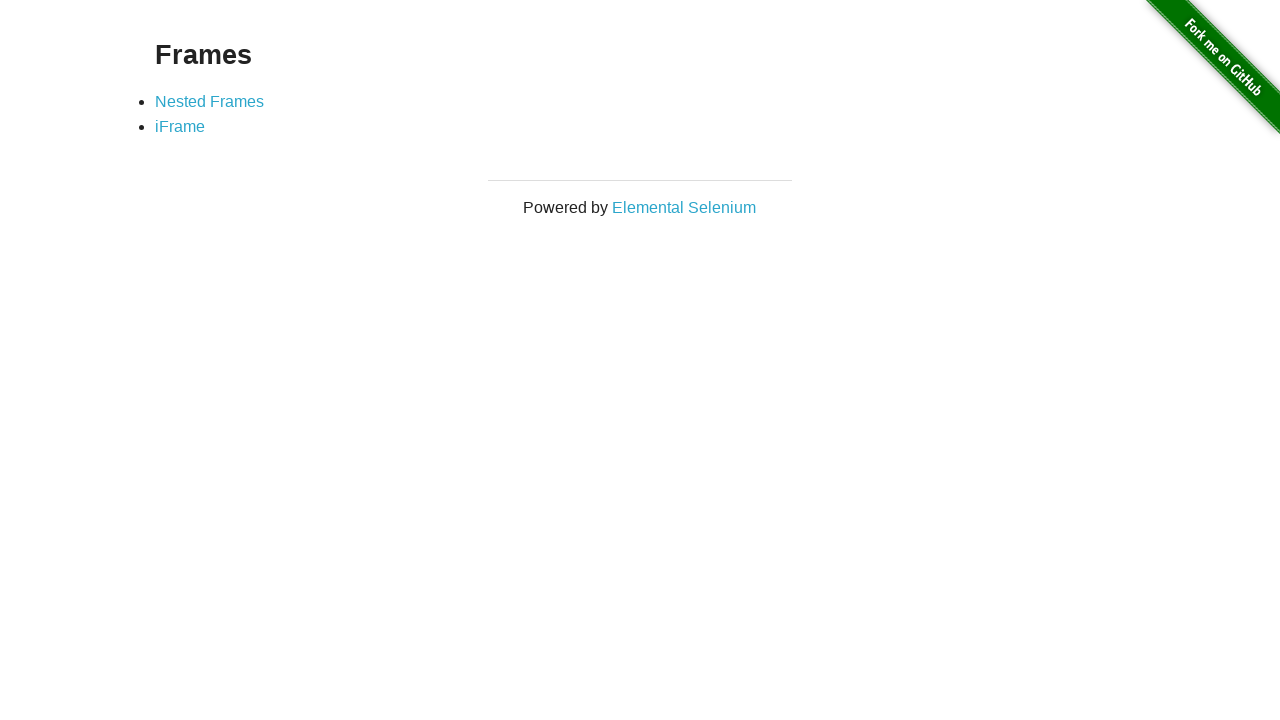

Clicked on the Nested Frames link at (210, 101) on a[href='/nested_frames']
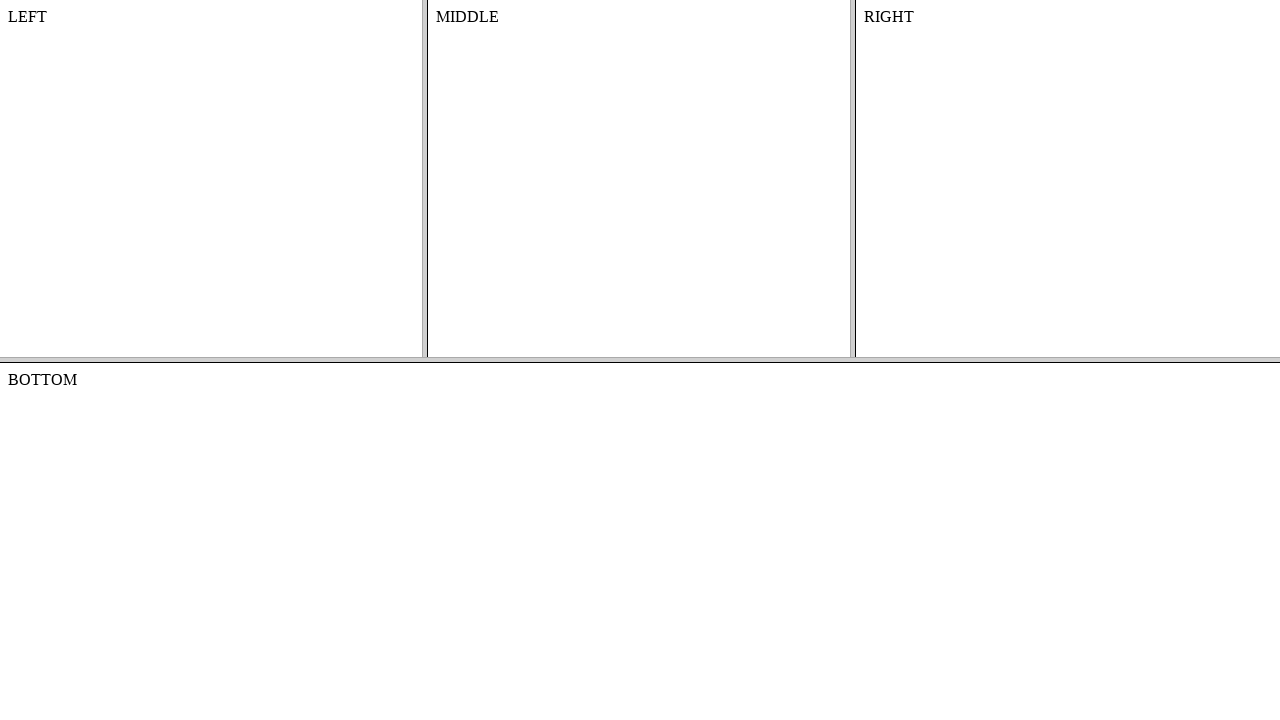

Nested frames page loaded
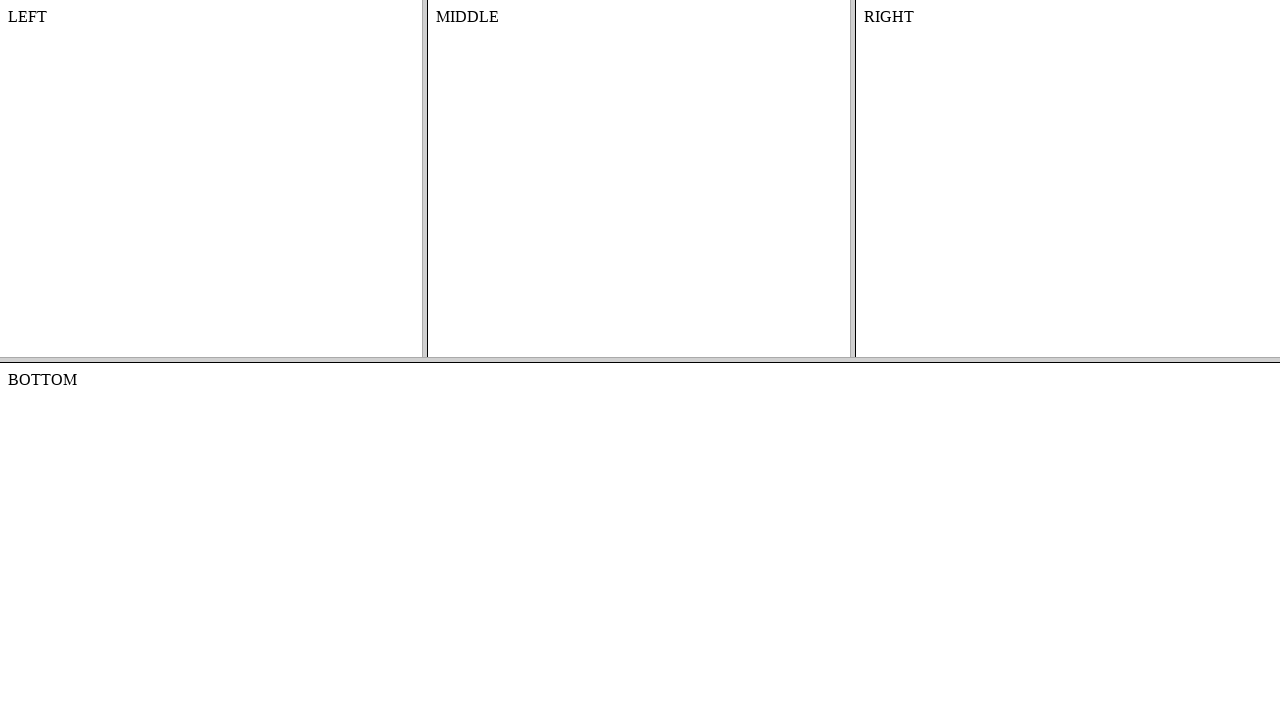

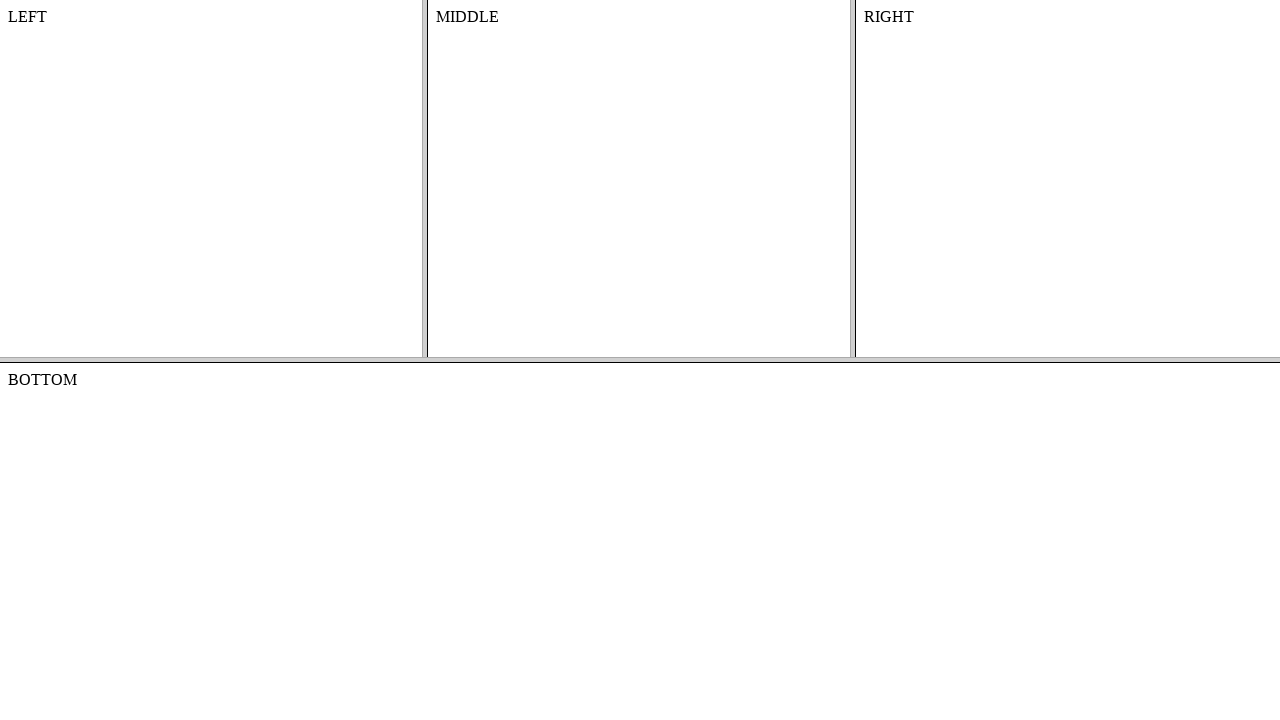